Tests browser window popup handling by opening multiple new windows and then closing them while keeping the parent window

Starting URL: https://demoqa.com/browser-windows

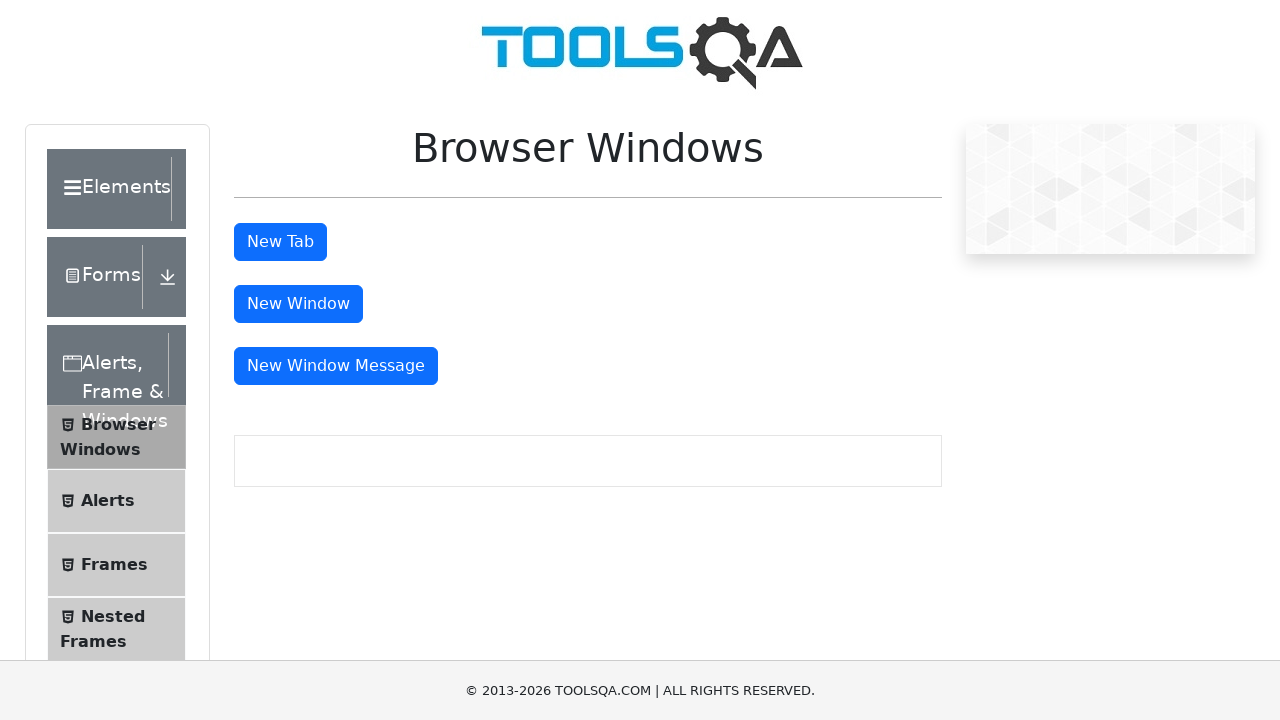

Clicked button to open first new window at (298, 304) on button#windowButton
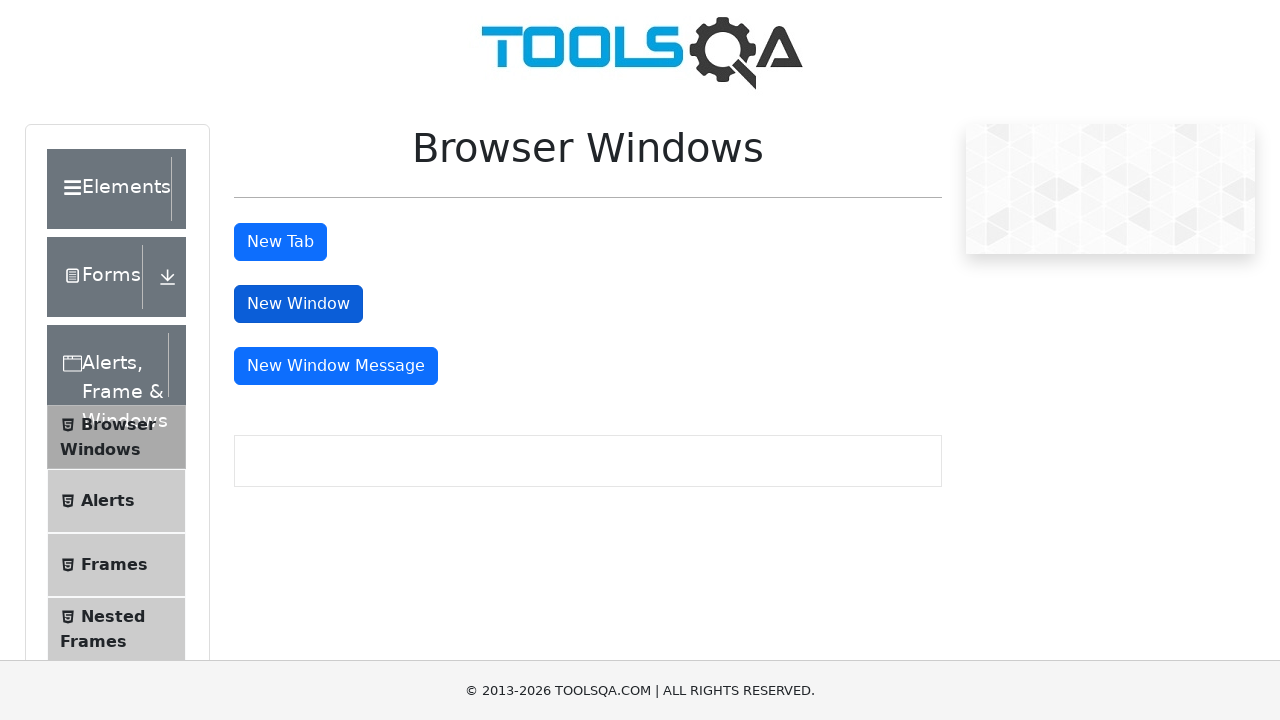

Clicked button to open second new window at (298, 304) on button#windowButton
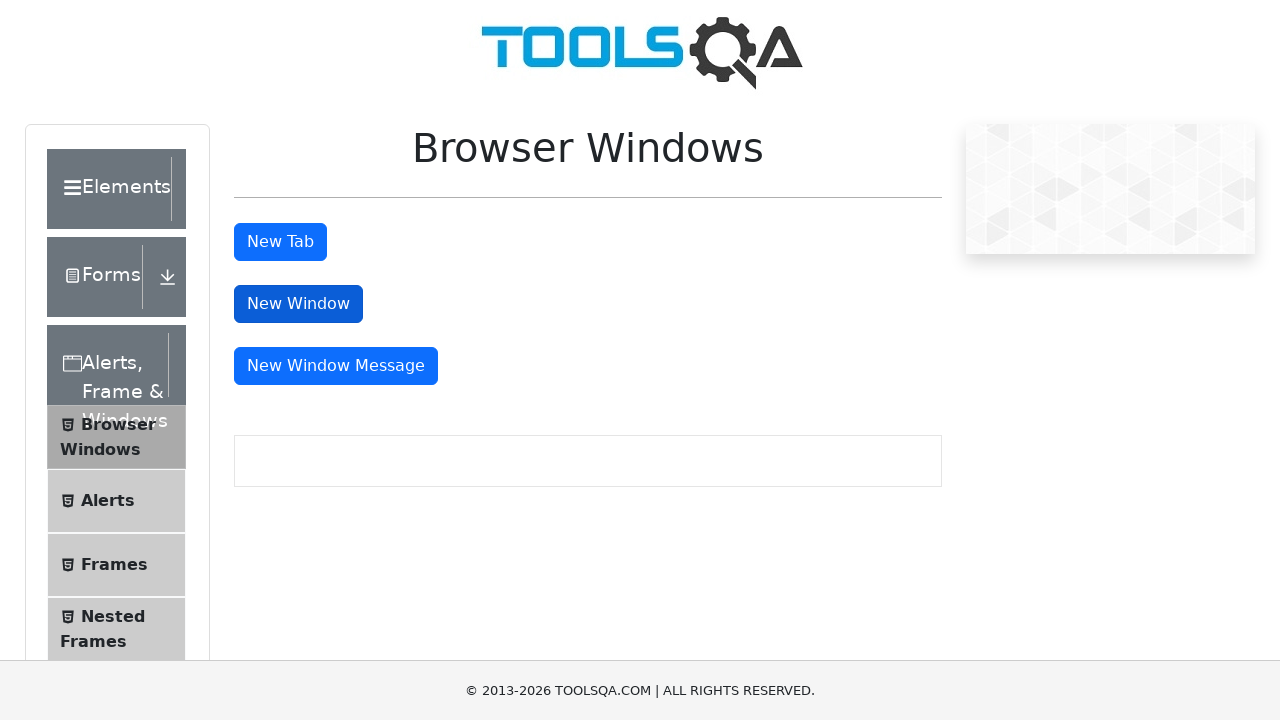

Retrieved all open page contexts
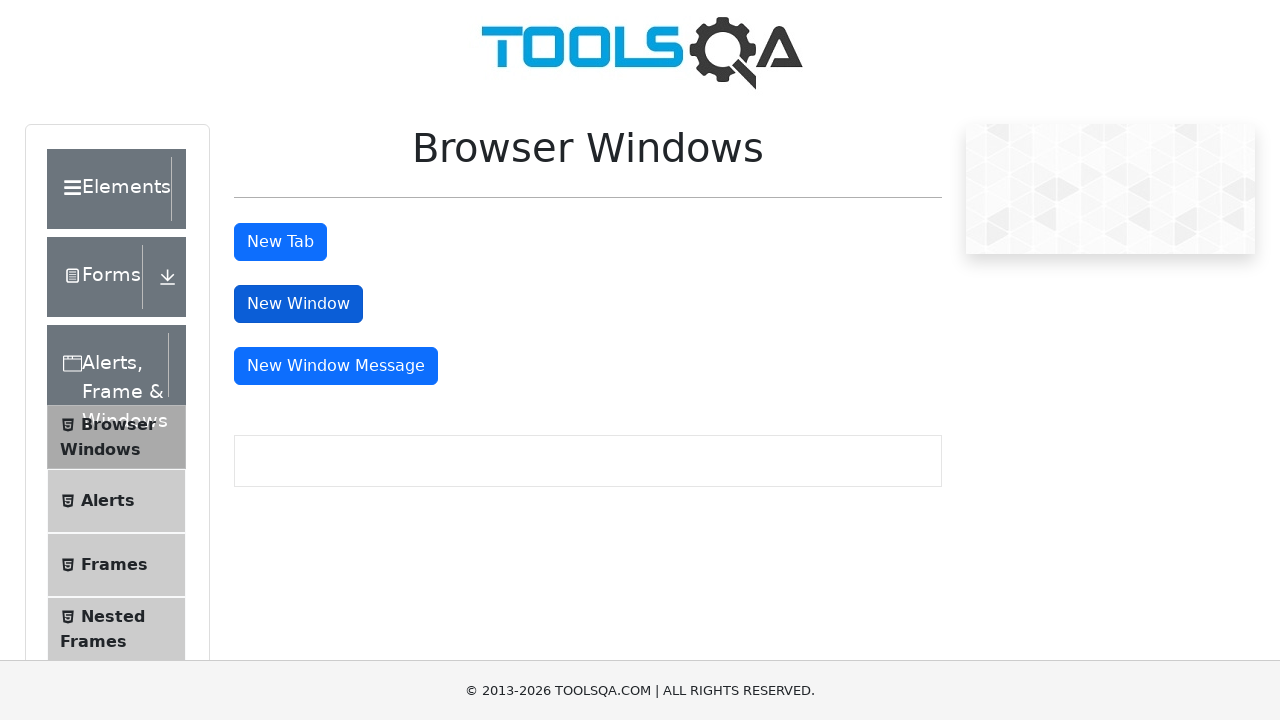

Closed child browser window, keeping parent window open
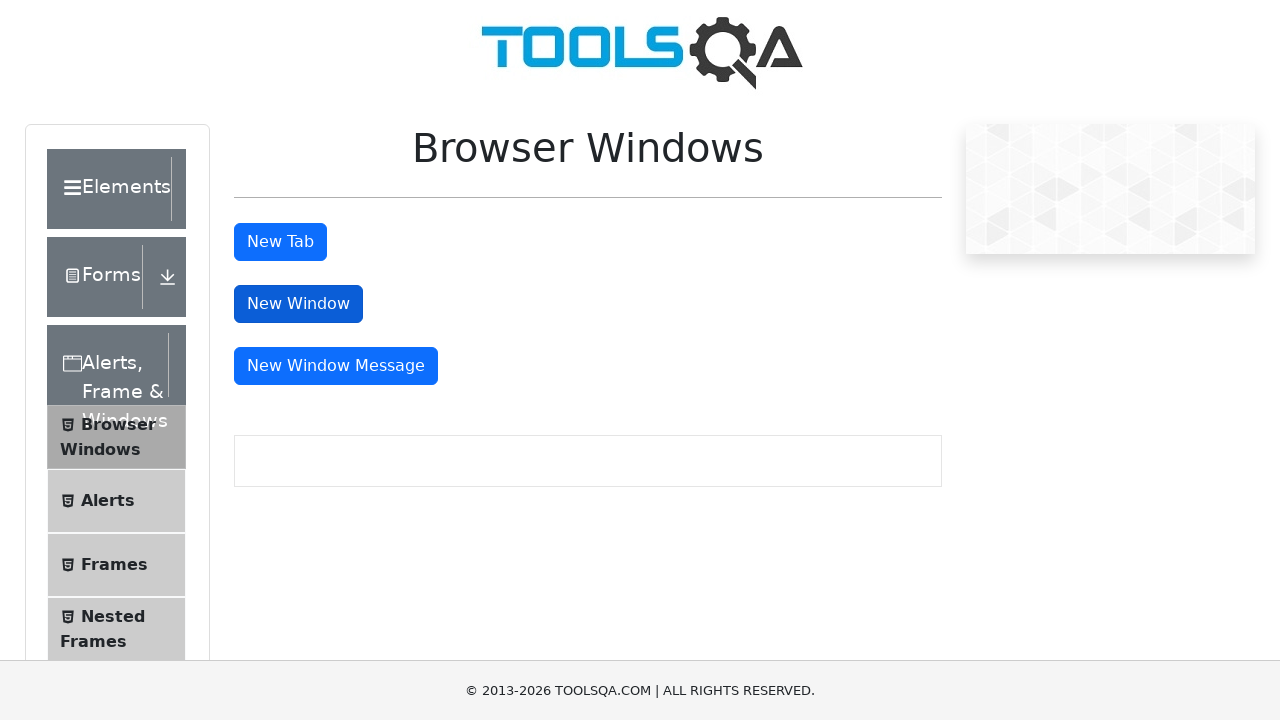

Closed child browser window, keeping parent window open
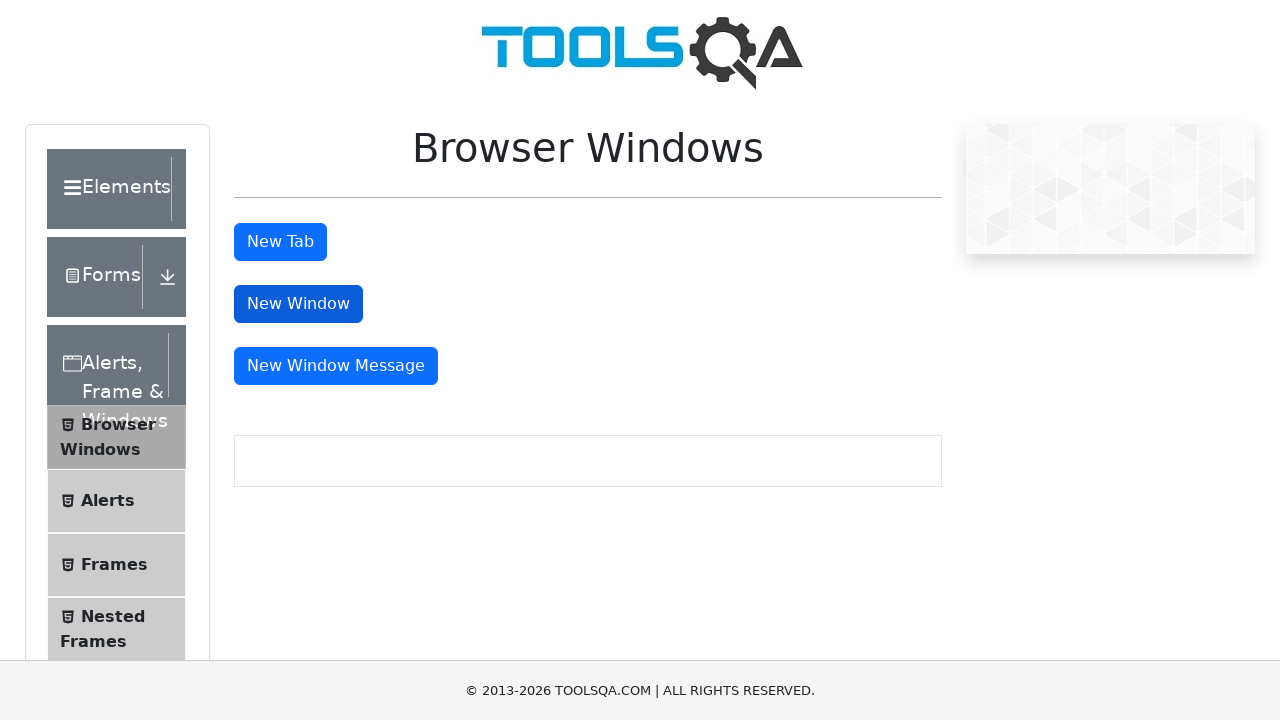

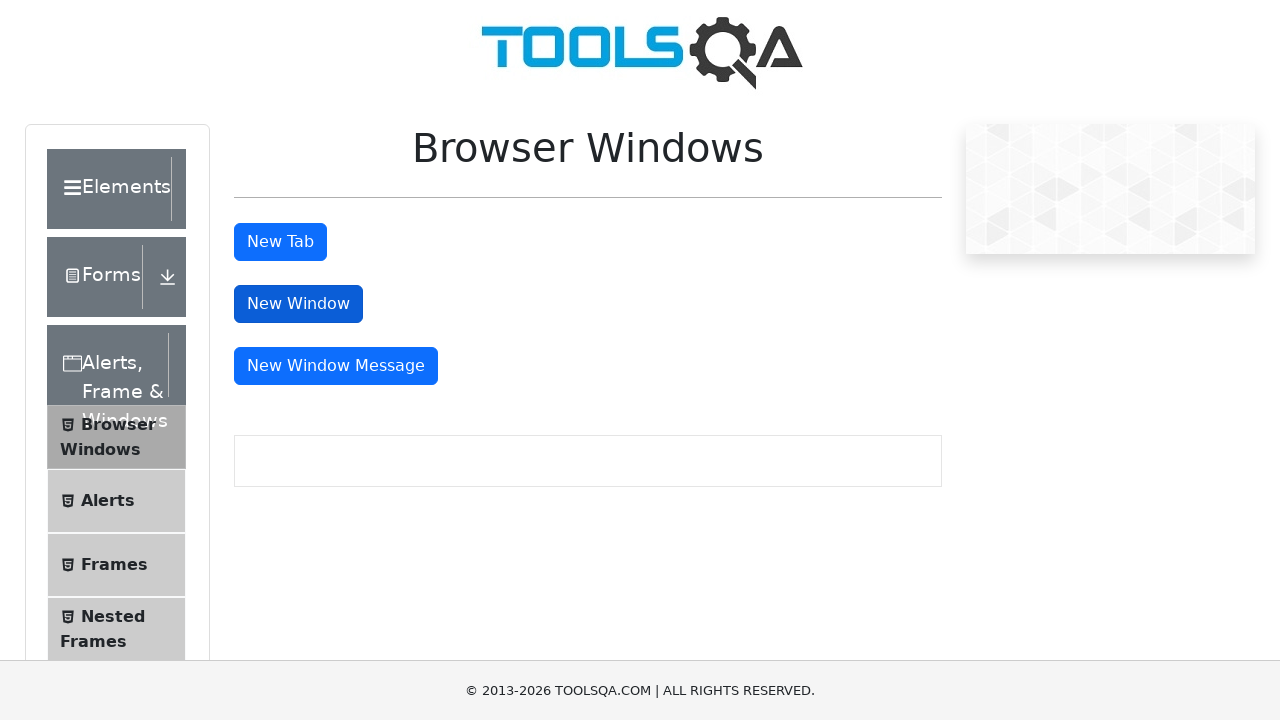